Tests multiple window handling by clicking a link that opens a new window, switching between windows to verify content on each, and then switching back to the original window.

Starting URL: https://the-internet.herokuapp.com/windows

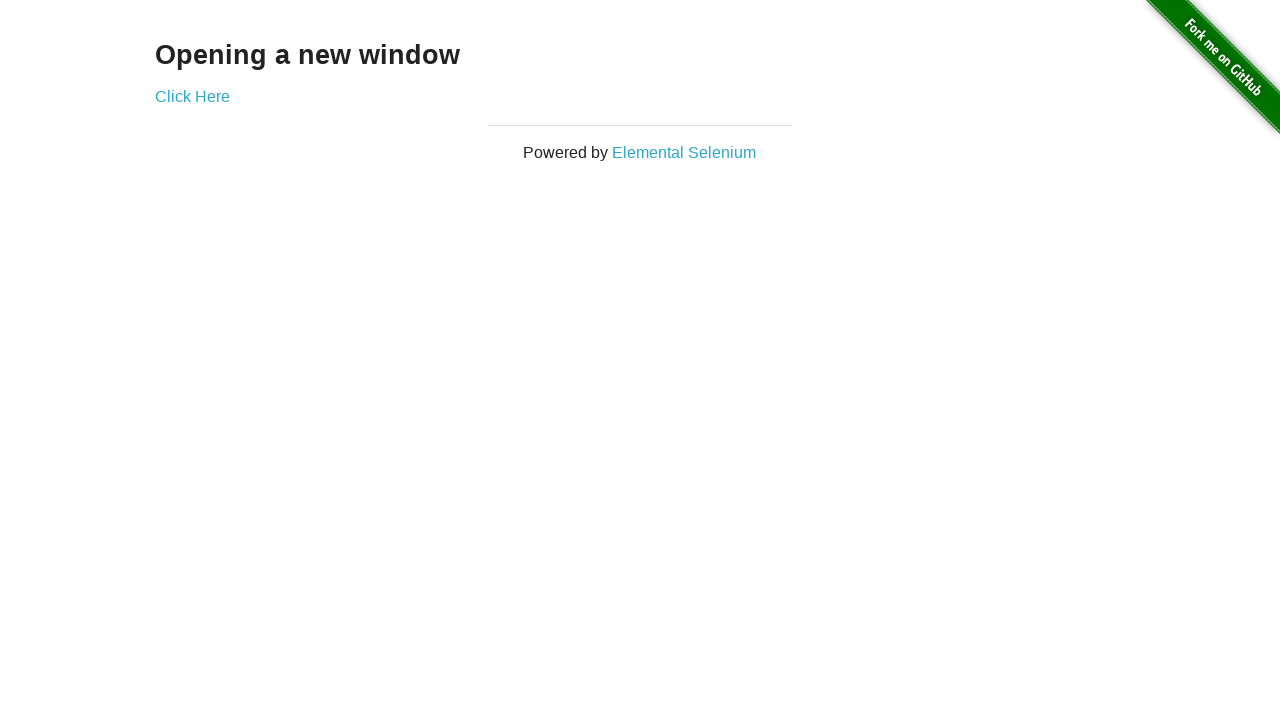

Clicked 'Click Here' link to open new window at (192, 96) on xpath=//a[normalize-space()='Click Here']
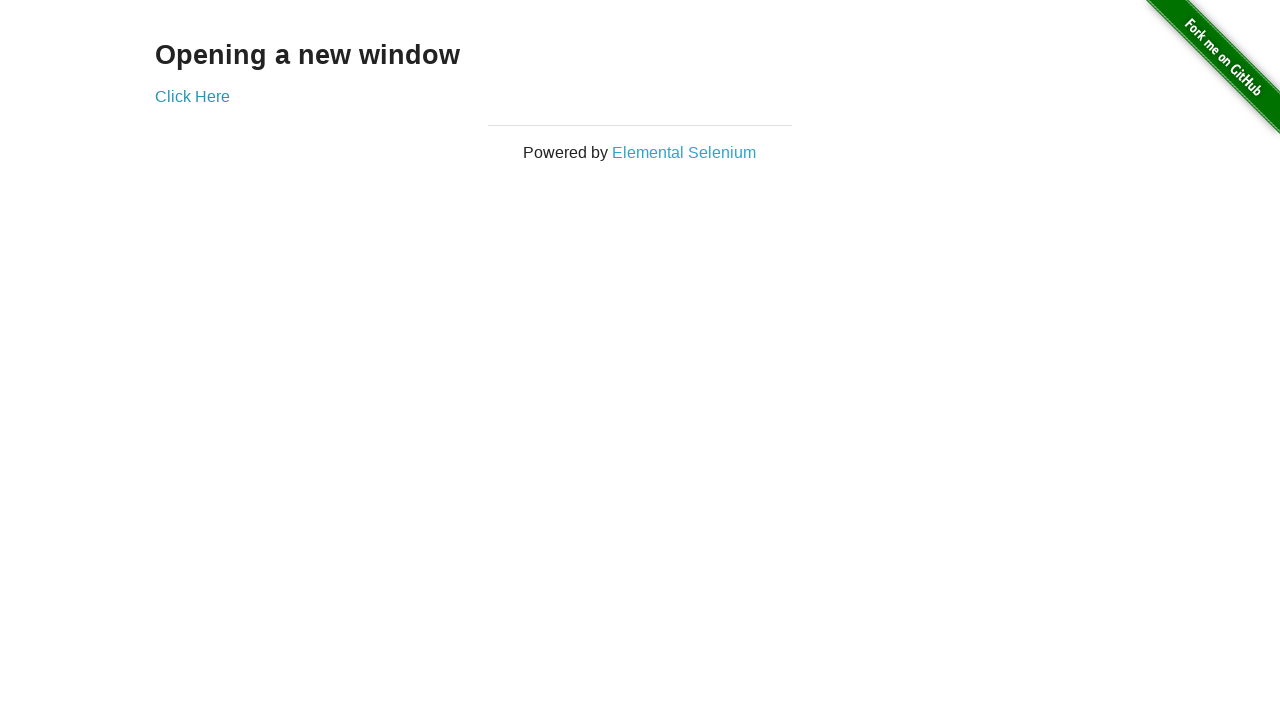

New window opened and captured
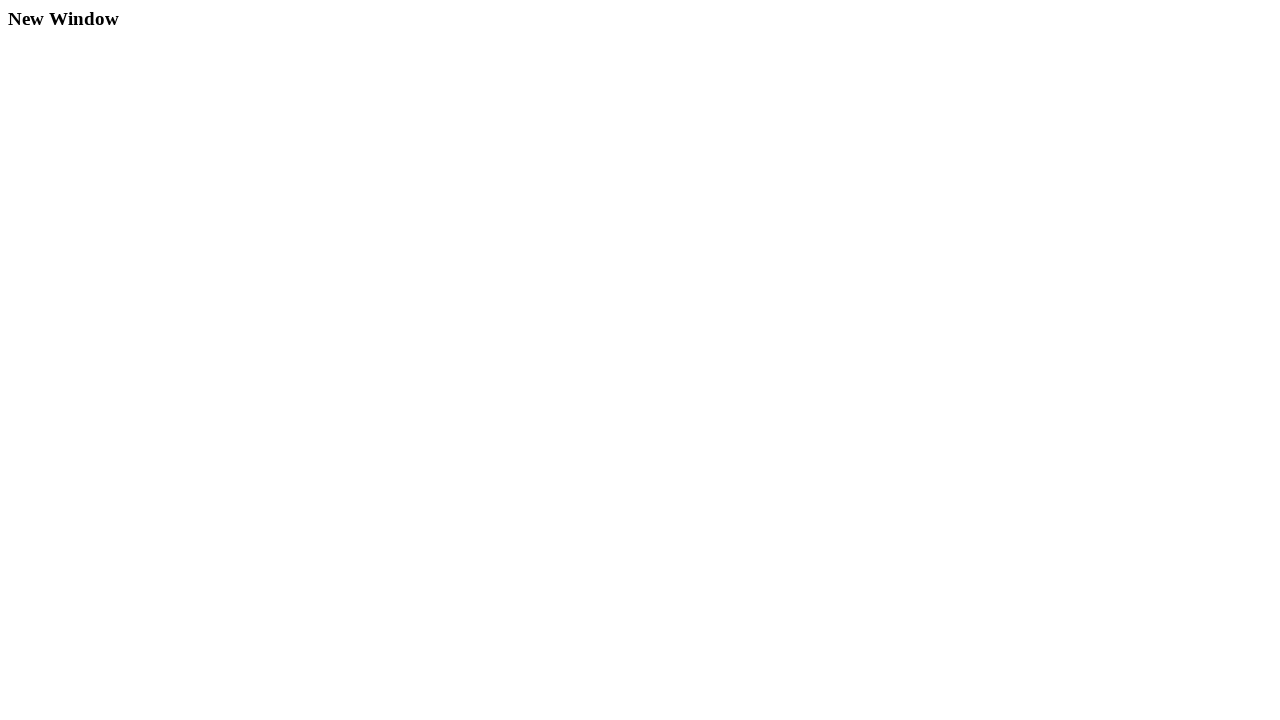

New window finished loading
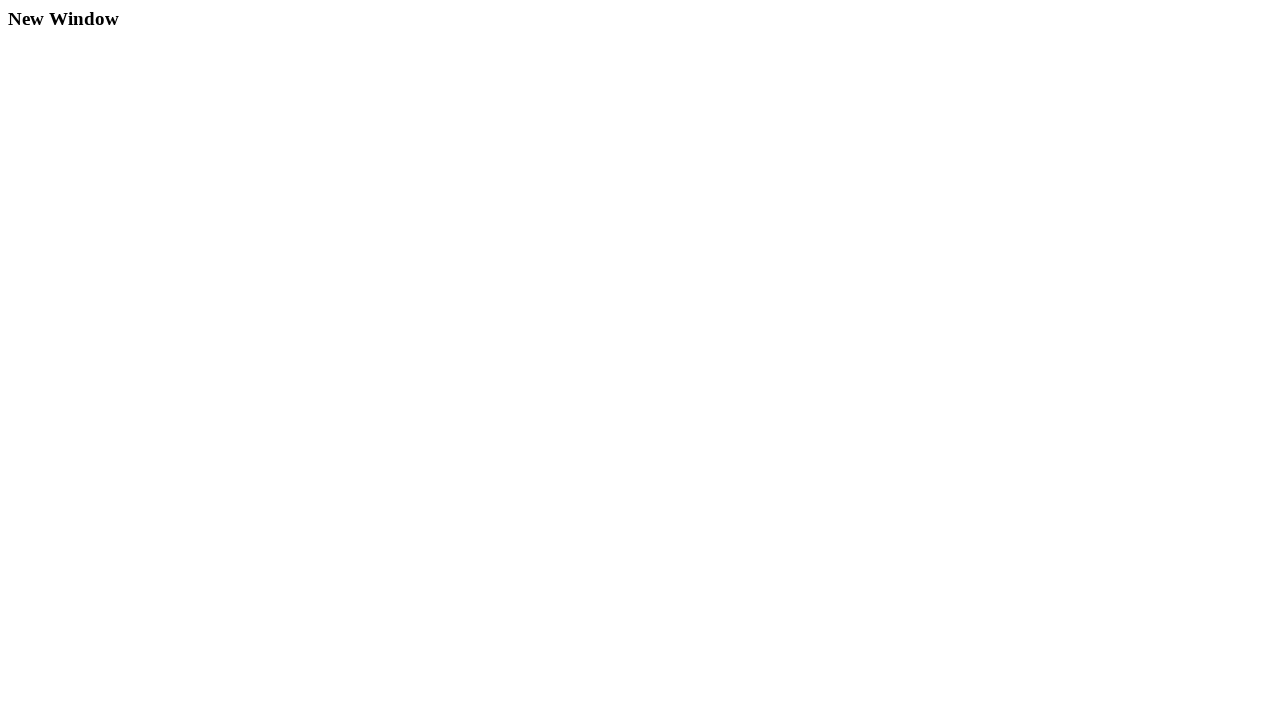

Retrieved content from original window: 'Powered by Elemental Selenium'
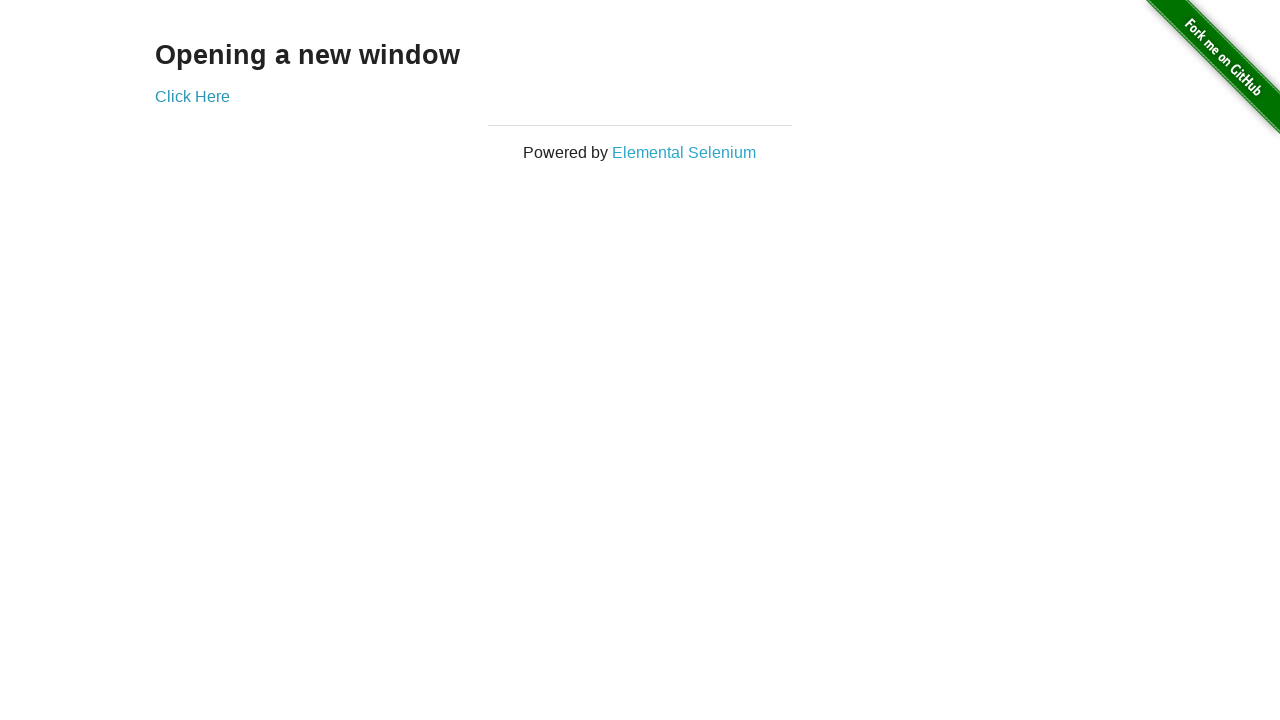

Retrieved content from new window: 'New Window'
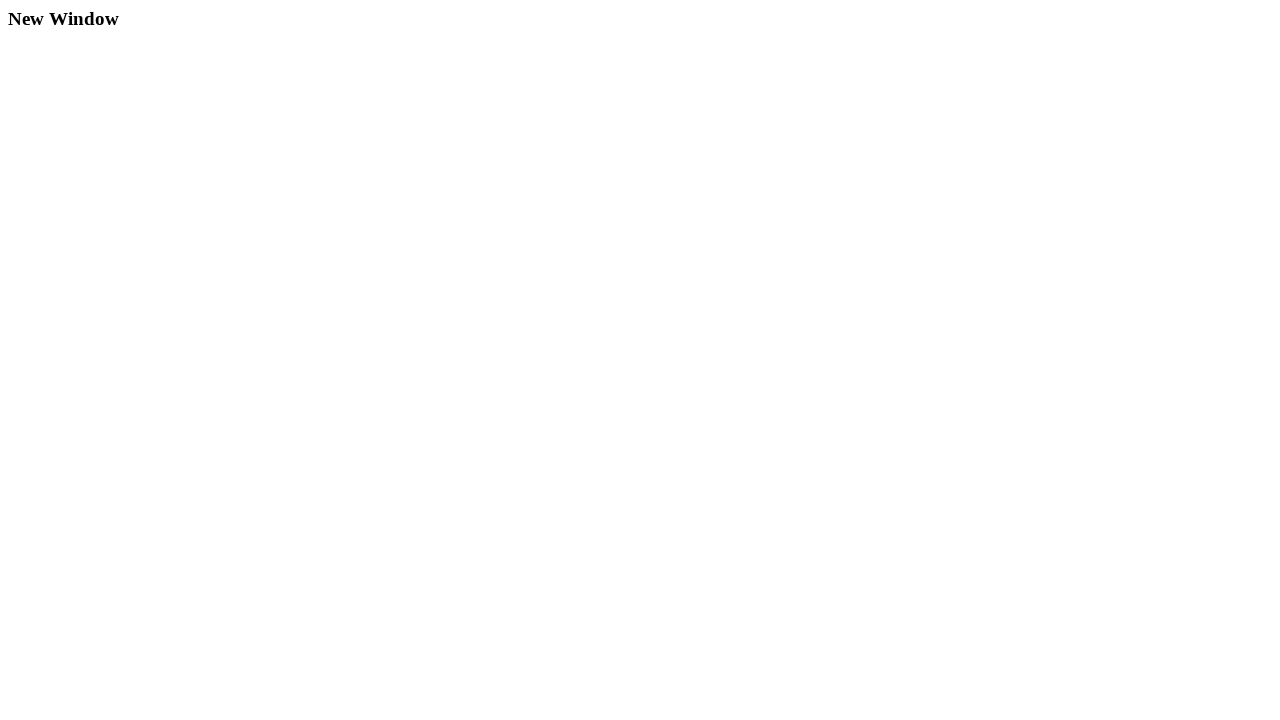

Switched focus back to original window
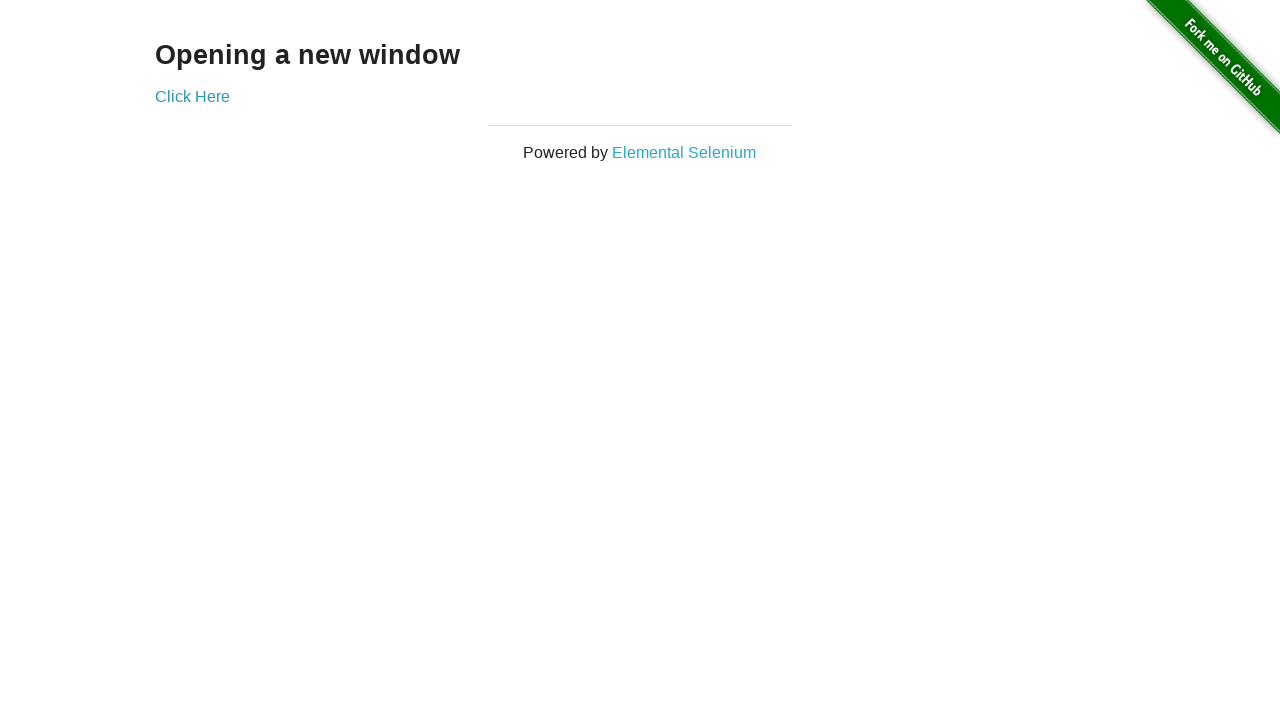

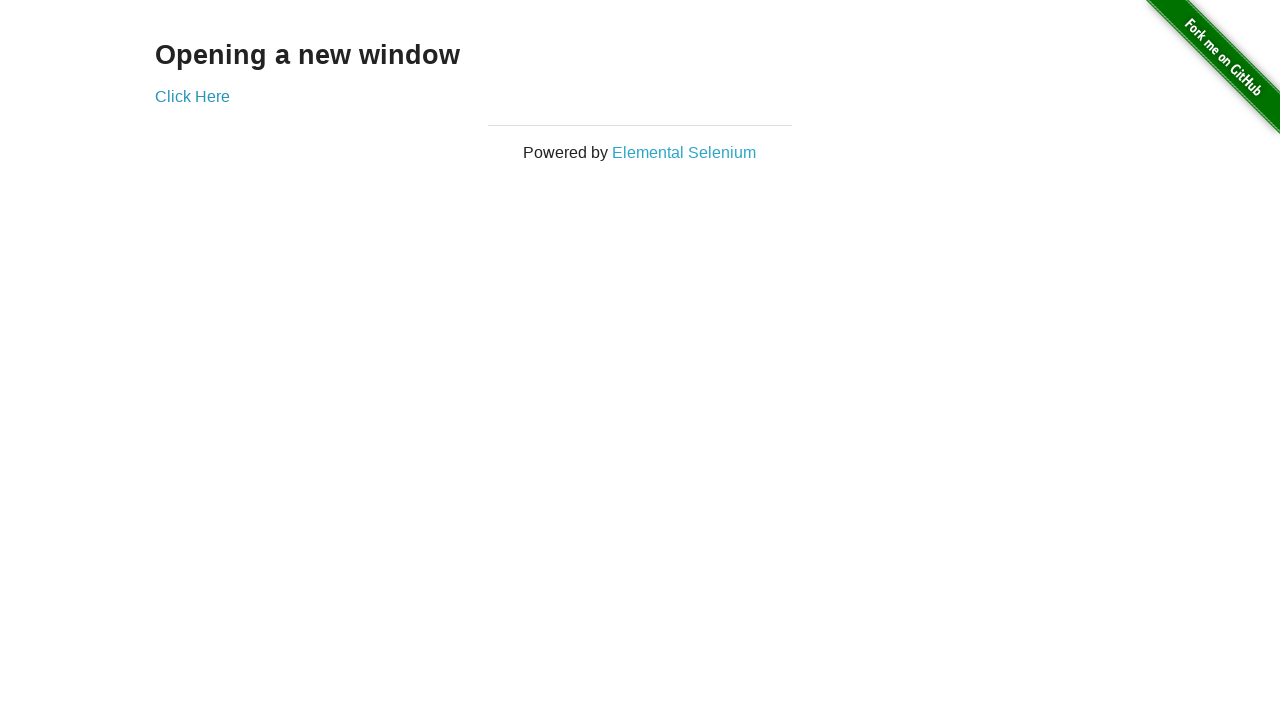